Tests invalid email format validation by entering an email without @ symbol

Starting URL: https://dailyfinance.roadtocareer.net/forgot-password

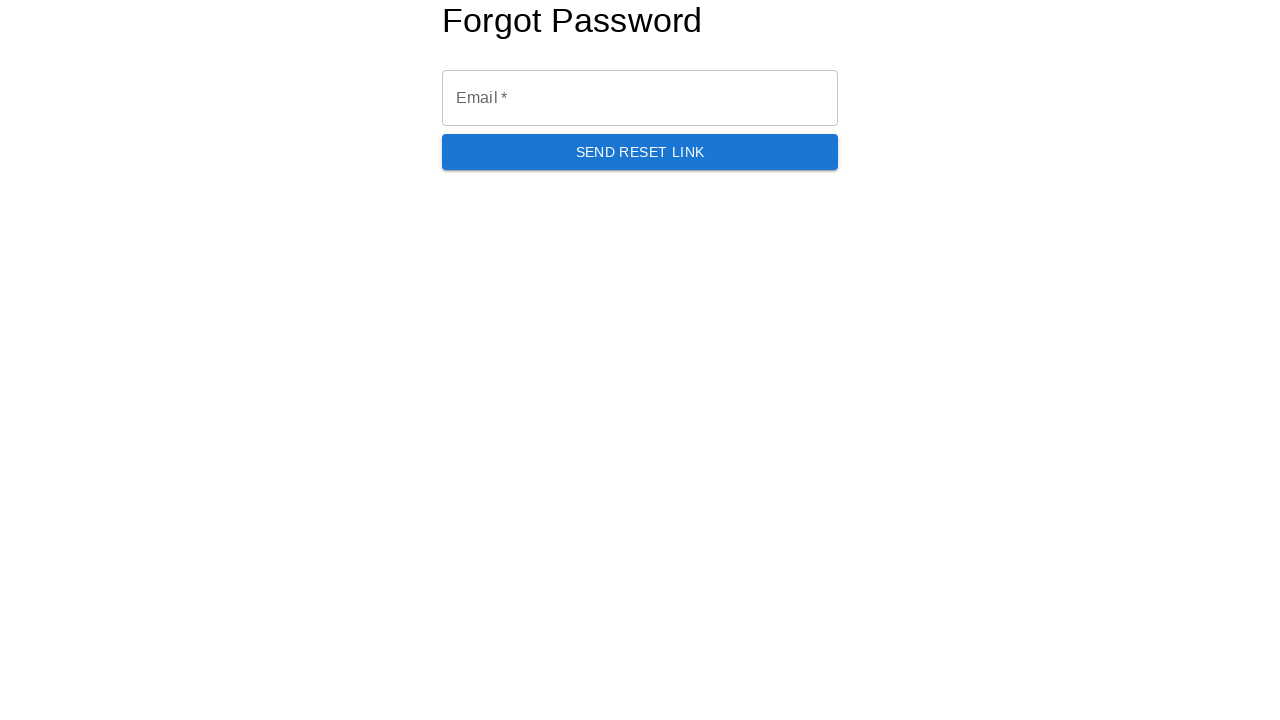

Filled email field with invalid format 'testuser123' (missing @ symbol) on input[type='email']
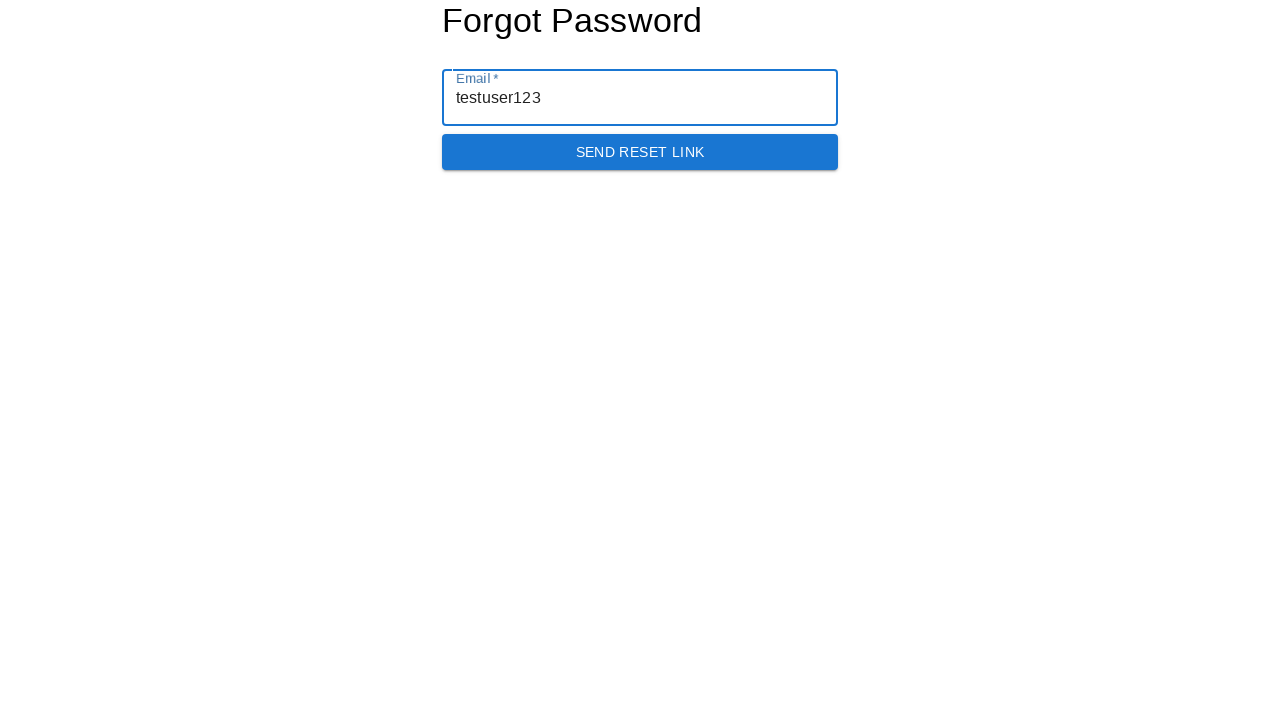

Clicked submit button to validate invalid email format at (640, 152) on button[type='submit']
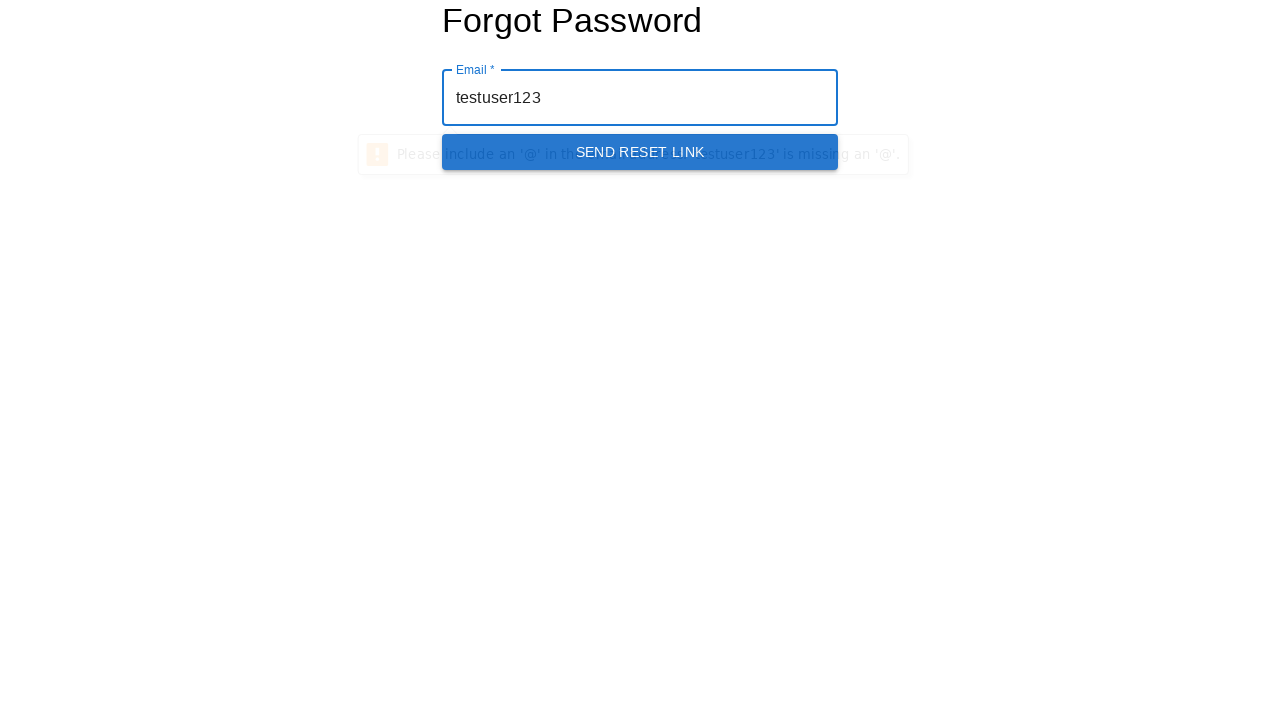

Located email input field
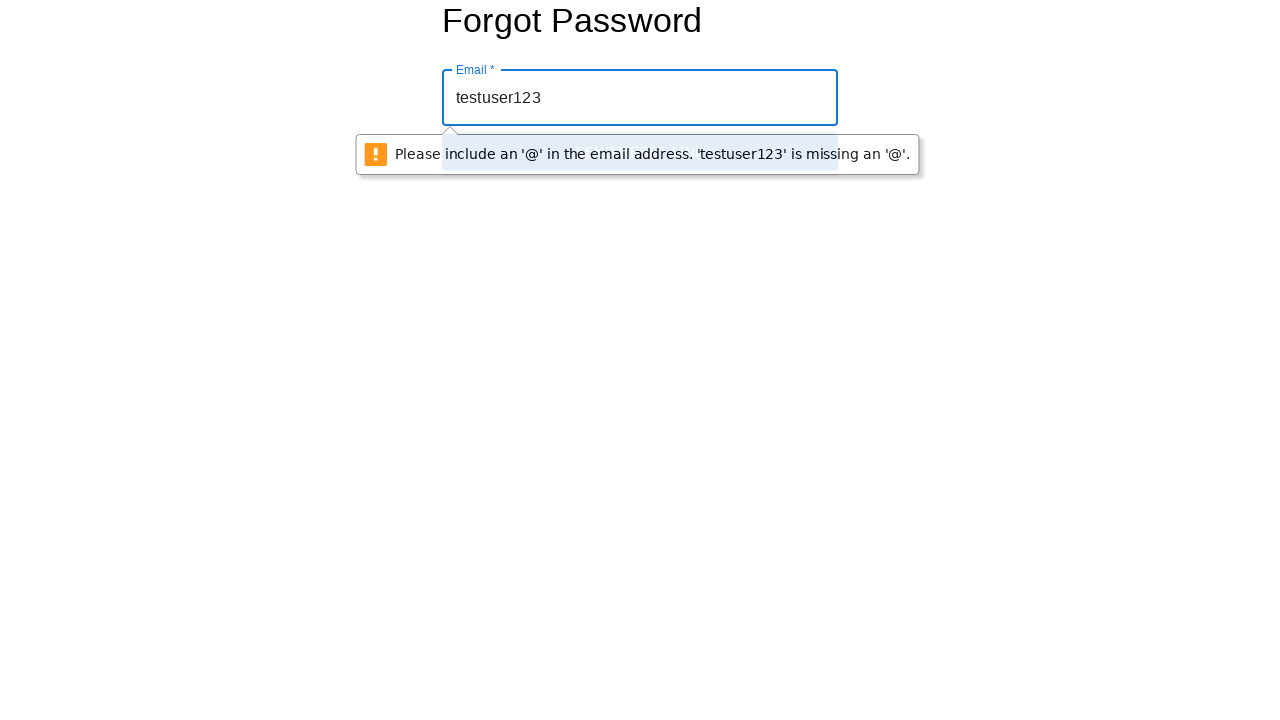

Retrieved validation message: 'Please include an '@' in the email address. 'testuser123' is missing an '@'.'
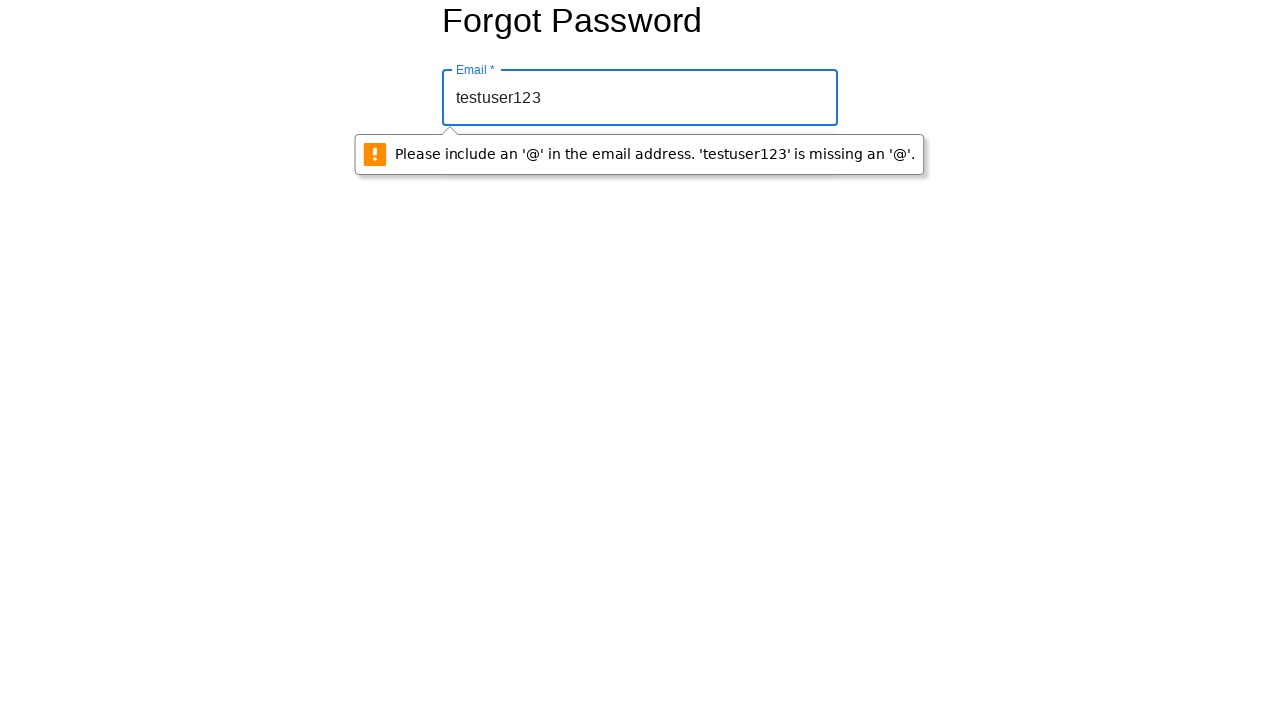

Assertion passed: validation message contains @ symbol requirement
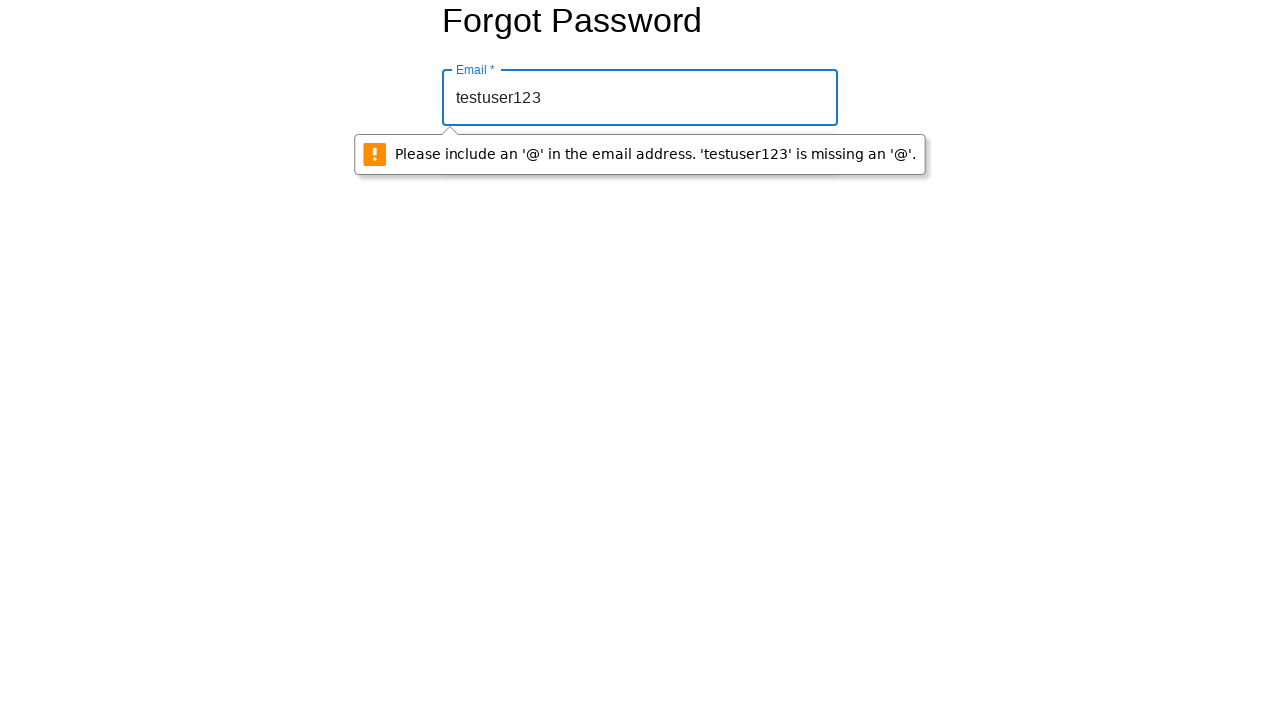

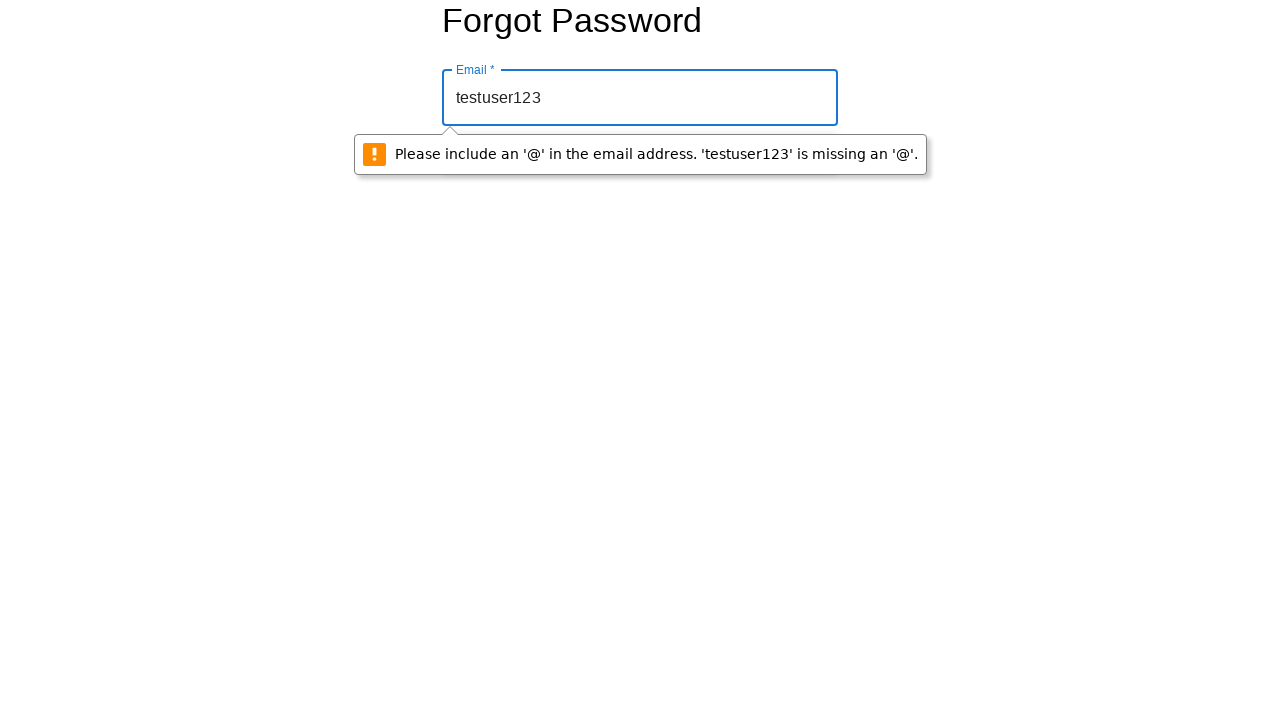